Navigates to the registration page and verifies that the signup page heading is displayed correctly

Starting URL: https://parabank.parasoft.com/parabank/index.htm

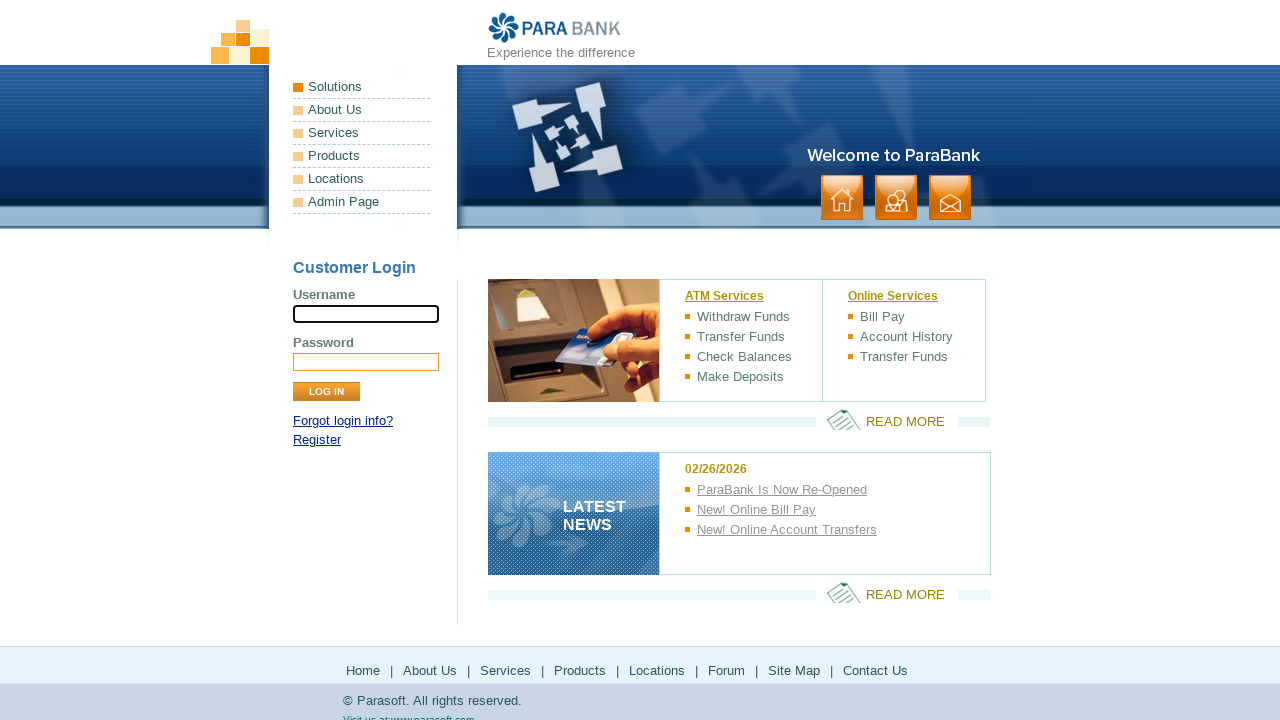

Clicked on Register link to navigate to signup page at (317, 440) on #loginPanel > p:nth-child(3) > a
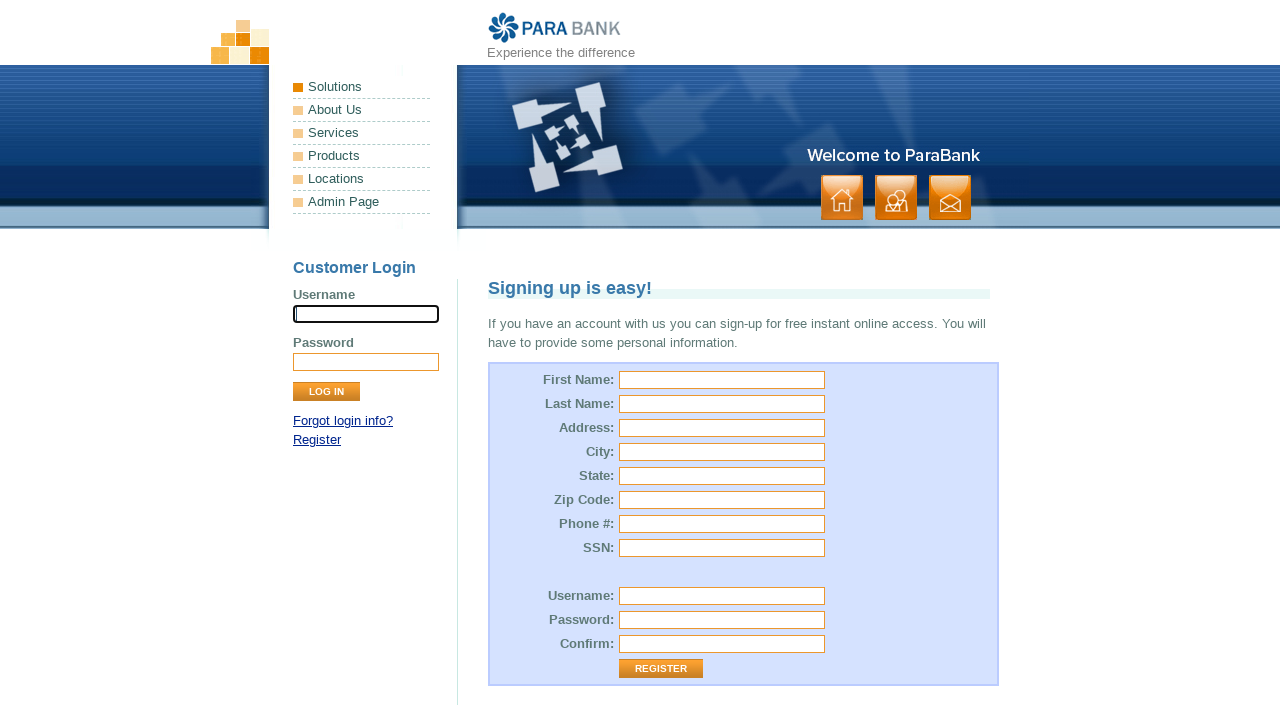

Verified that signup page heading 'Signing up is easy!' is displayed
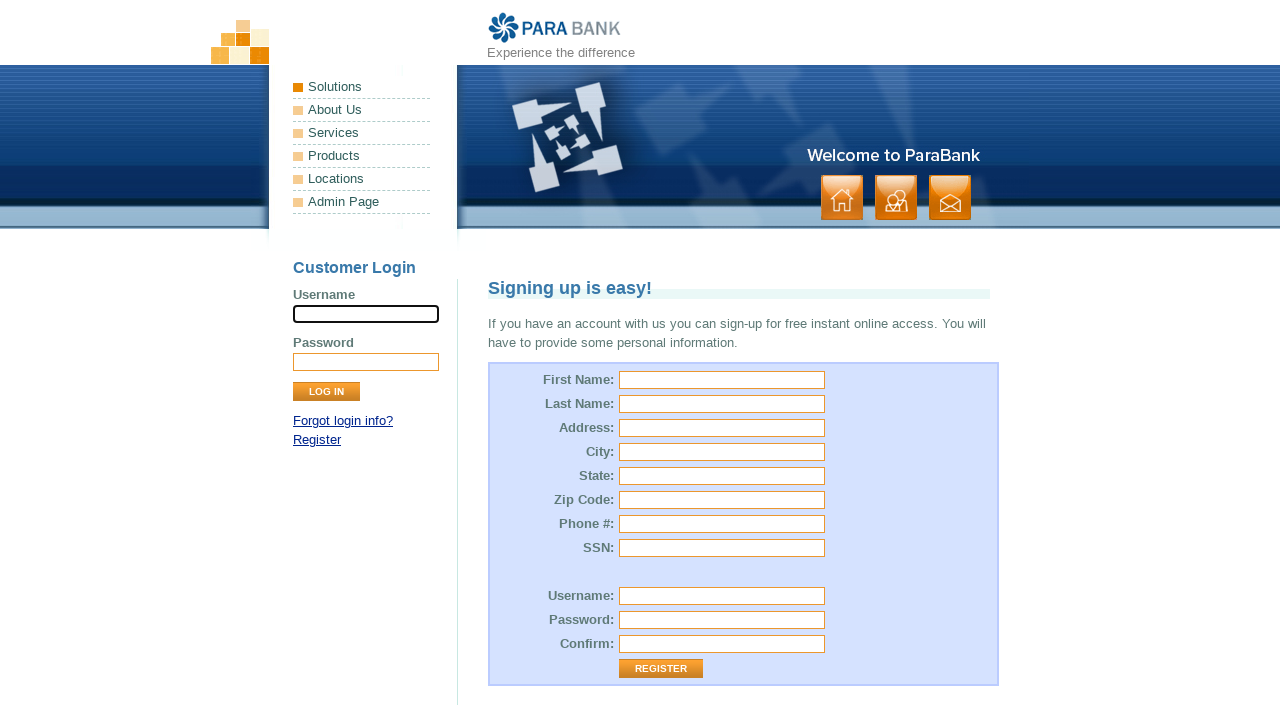

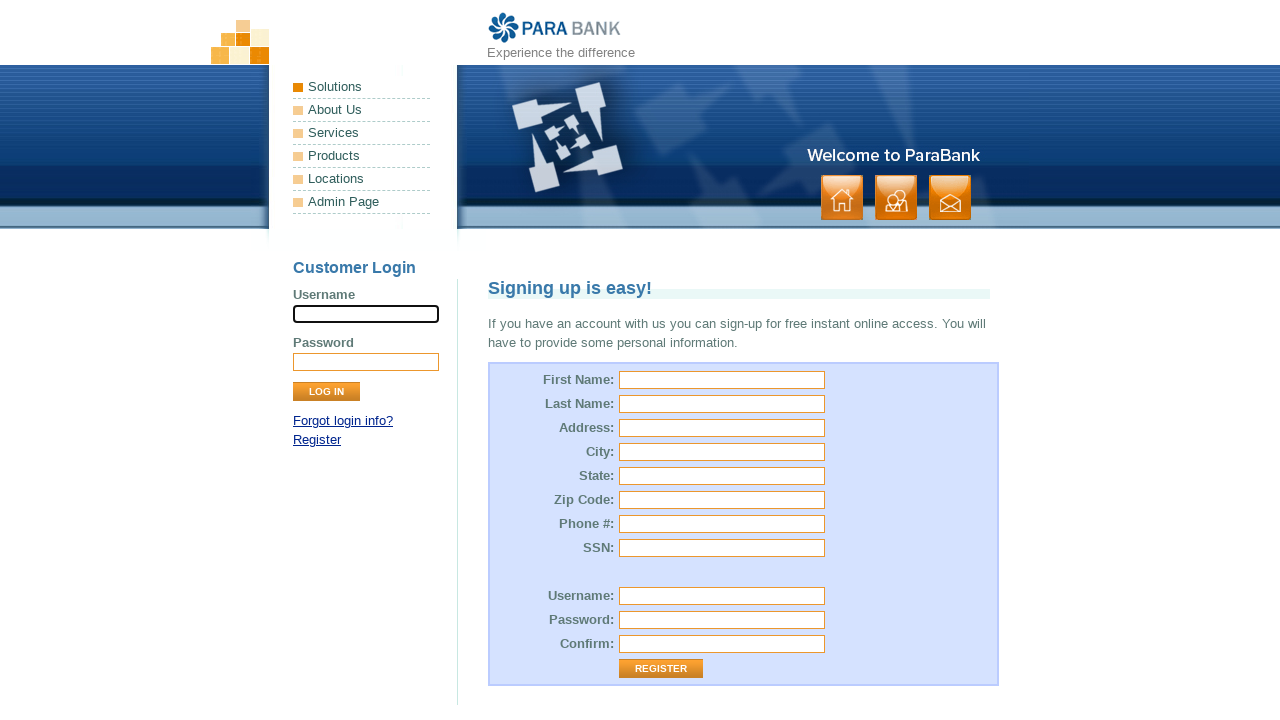